Tests basic page load by navigating to the IITM Brain Centre homepage and maximizing the window

Starting URL: https://iitm.humanbrain.in/index.html

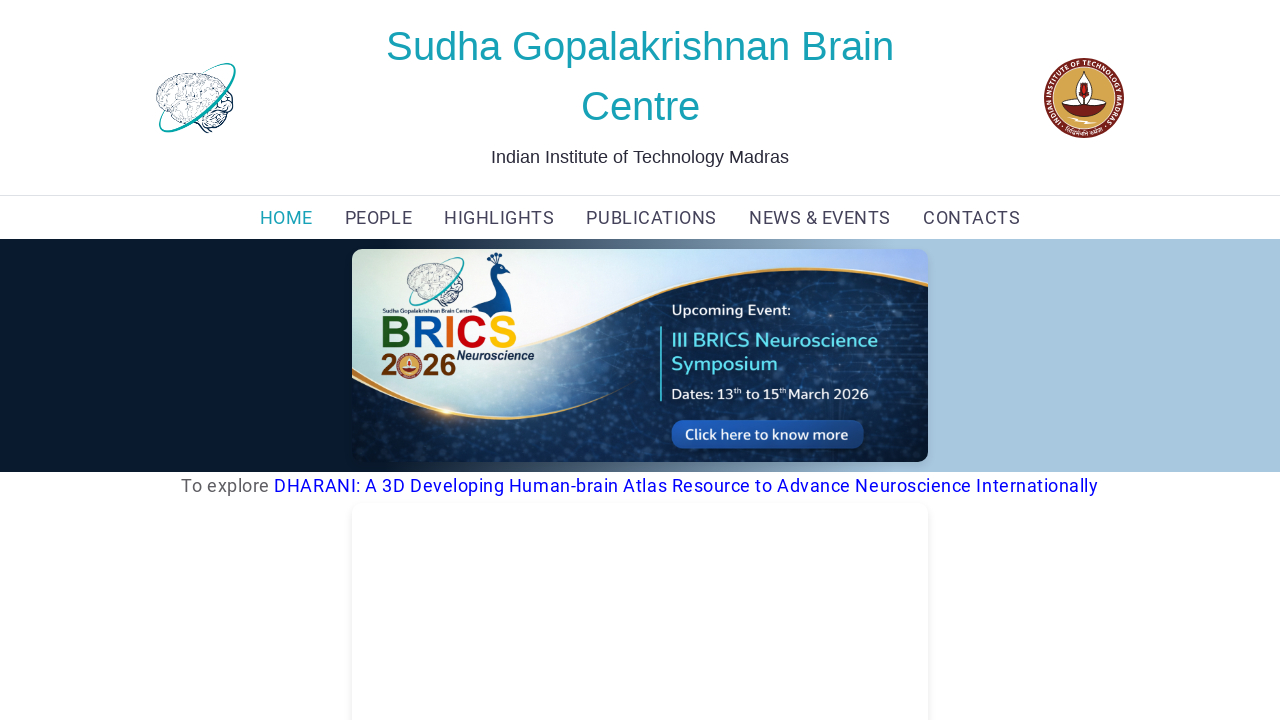

Set viewport size to 1920x1080
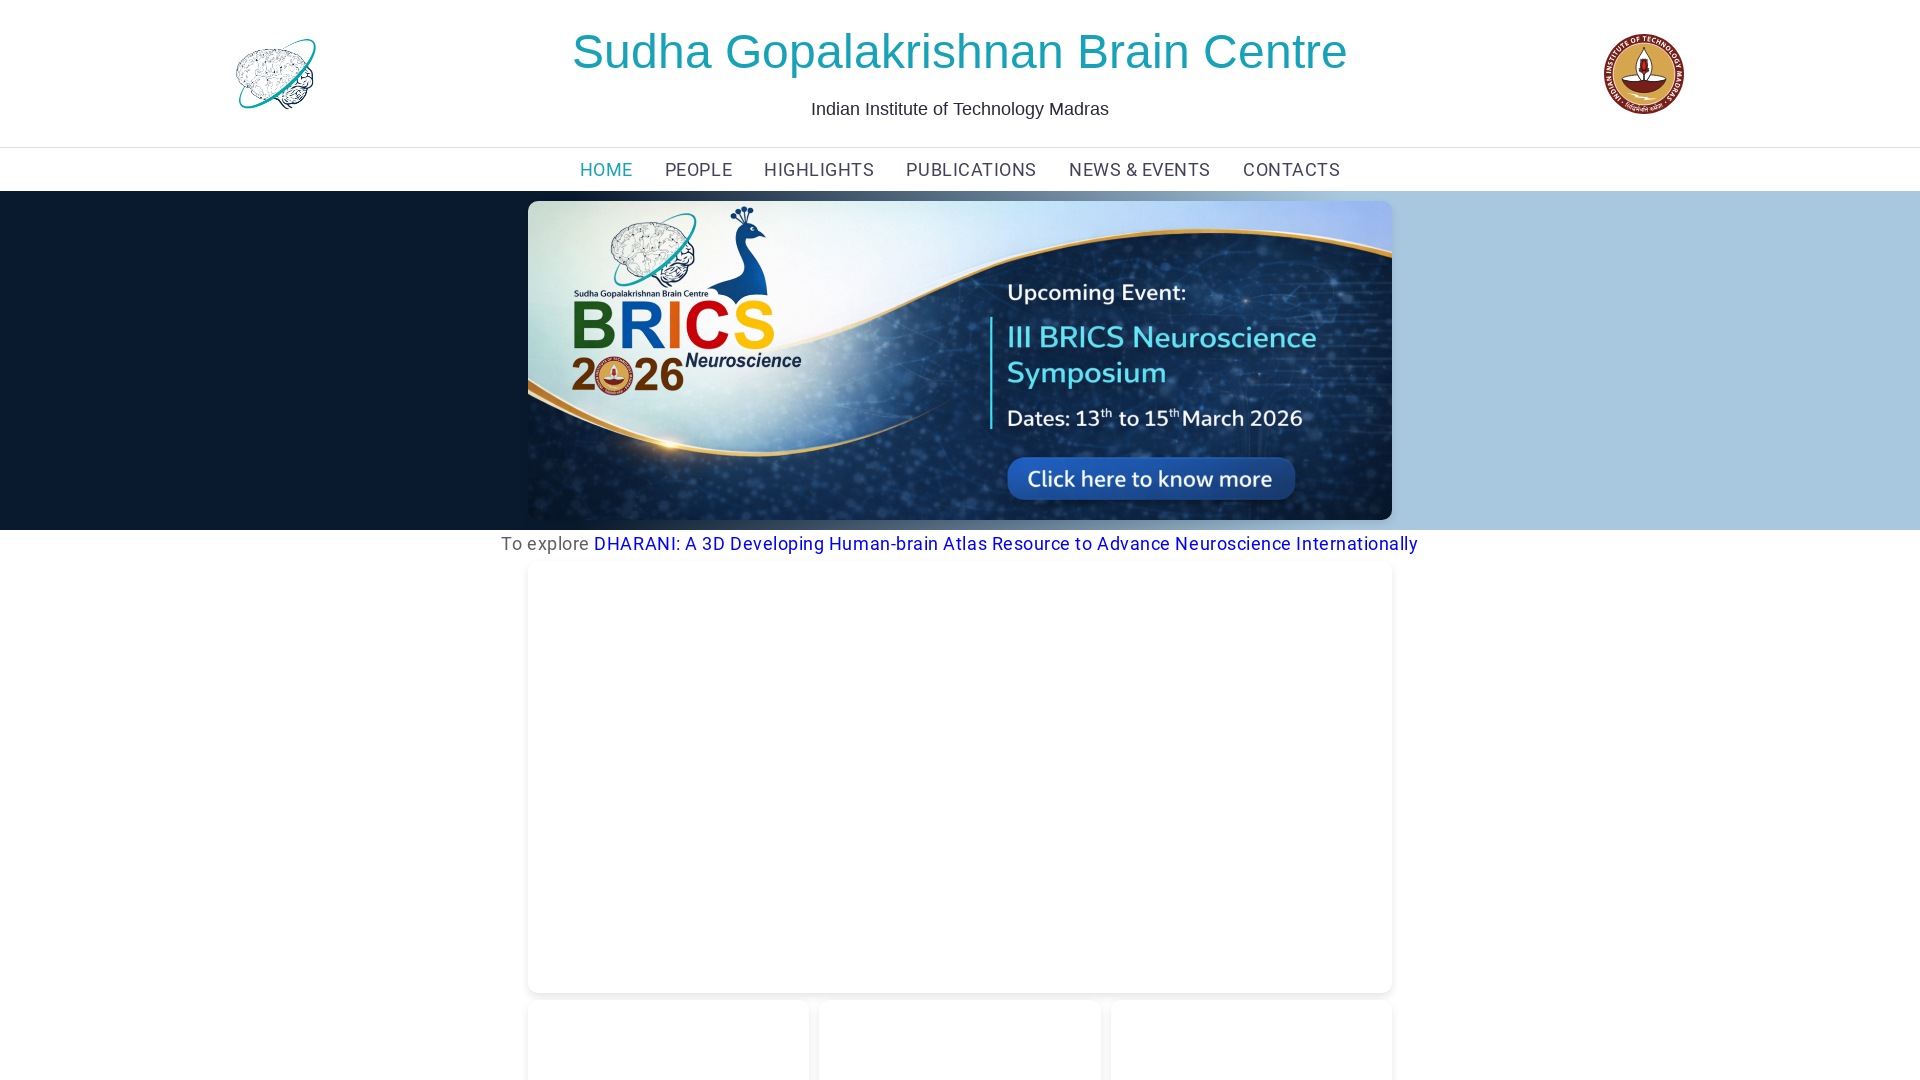

Waited for page to reach domcontentloaded state
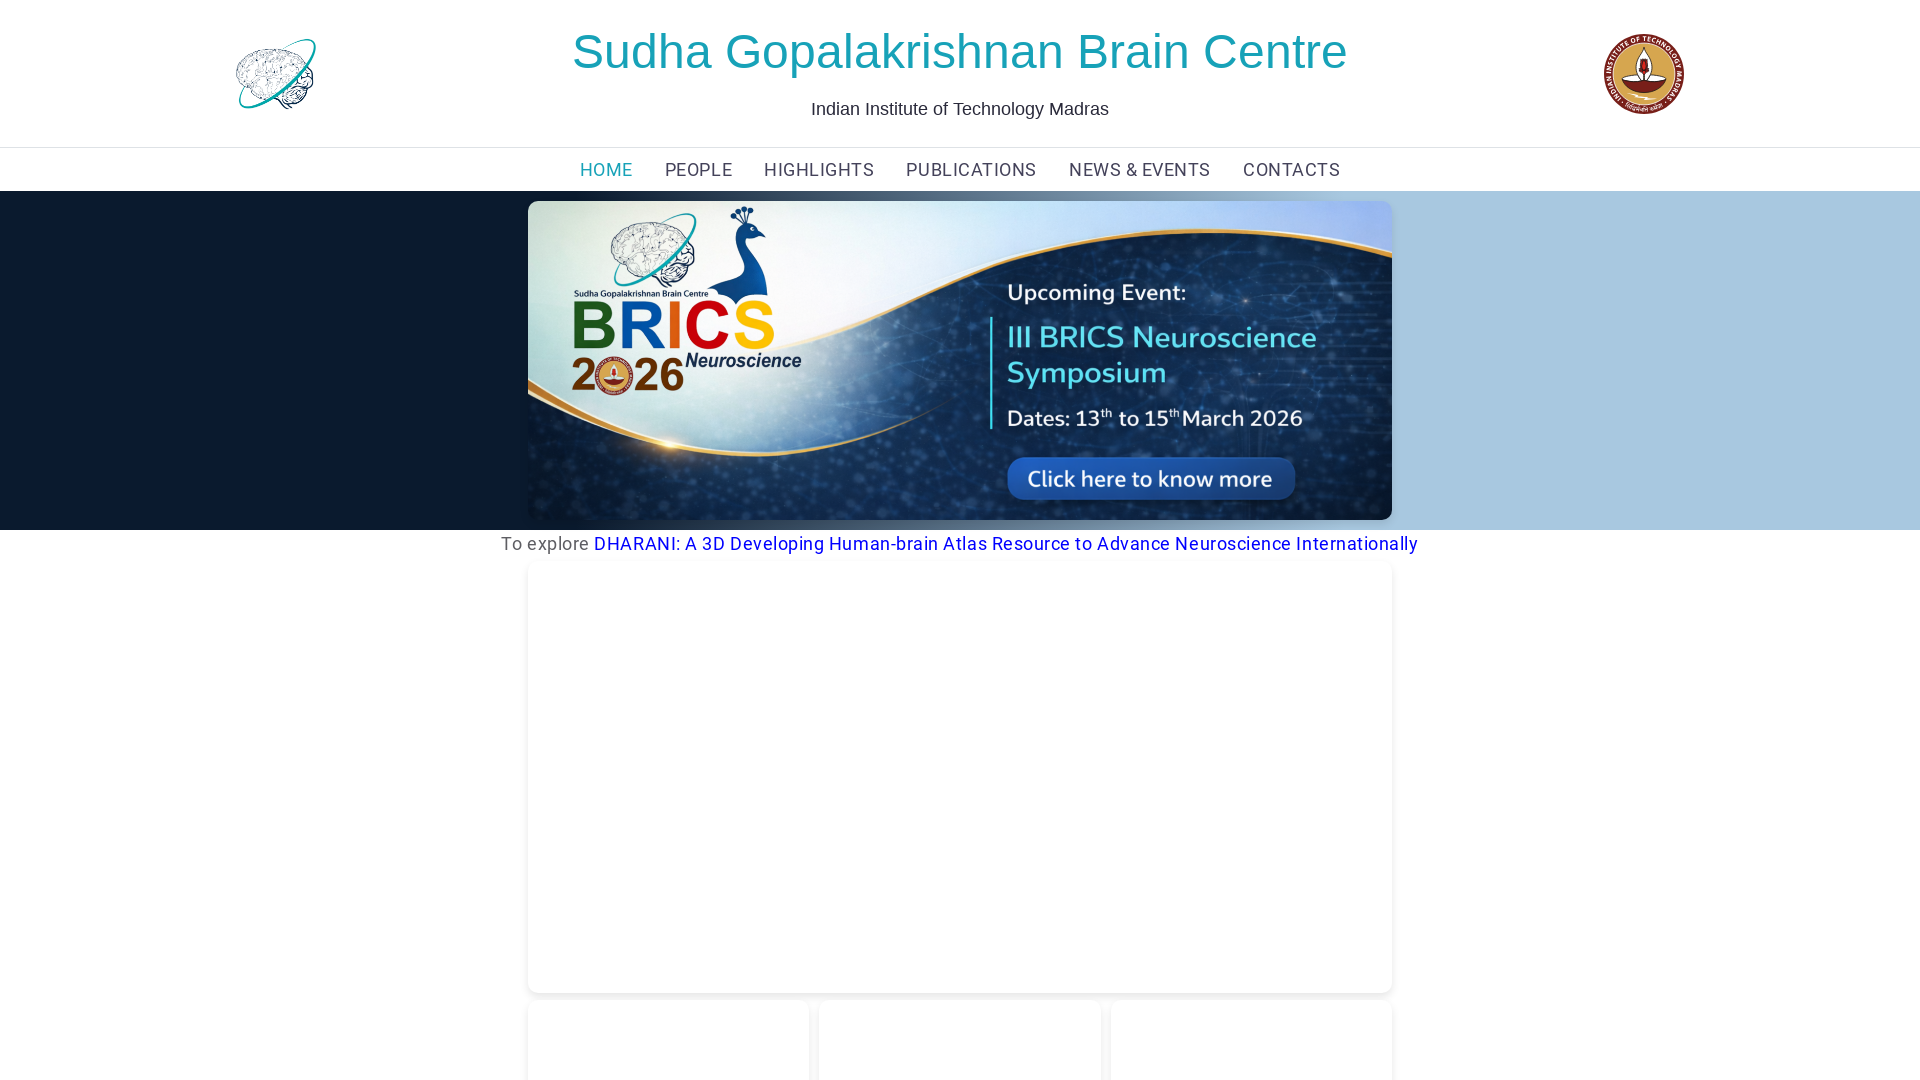

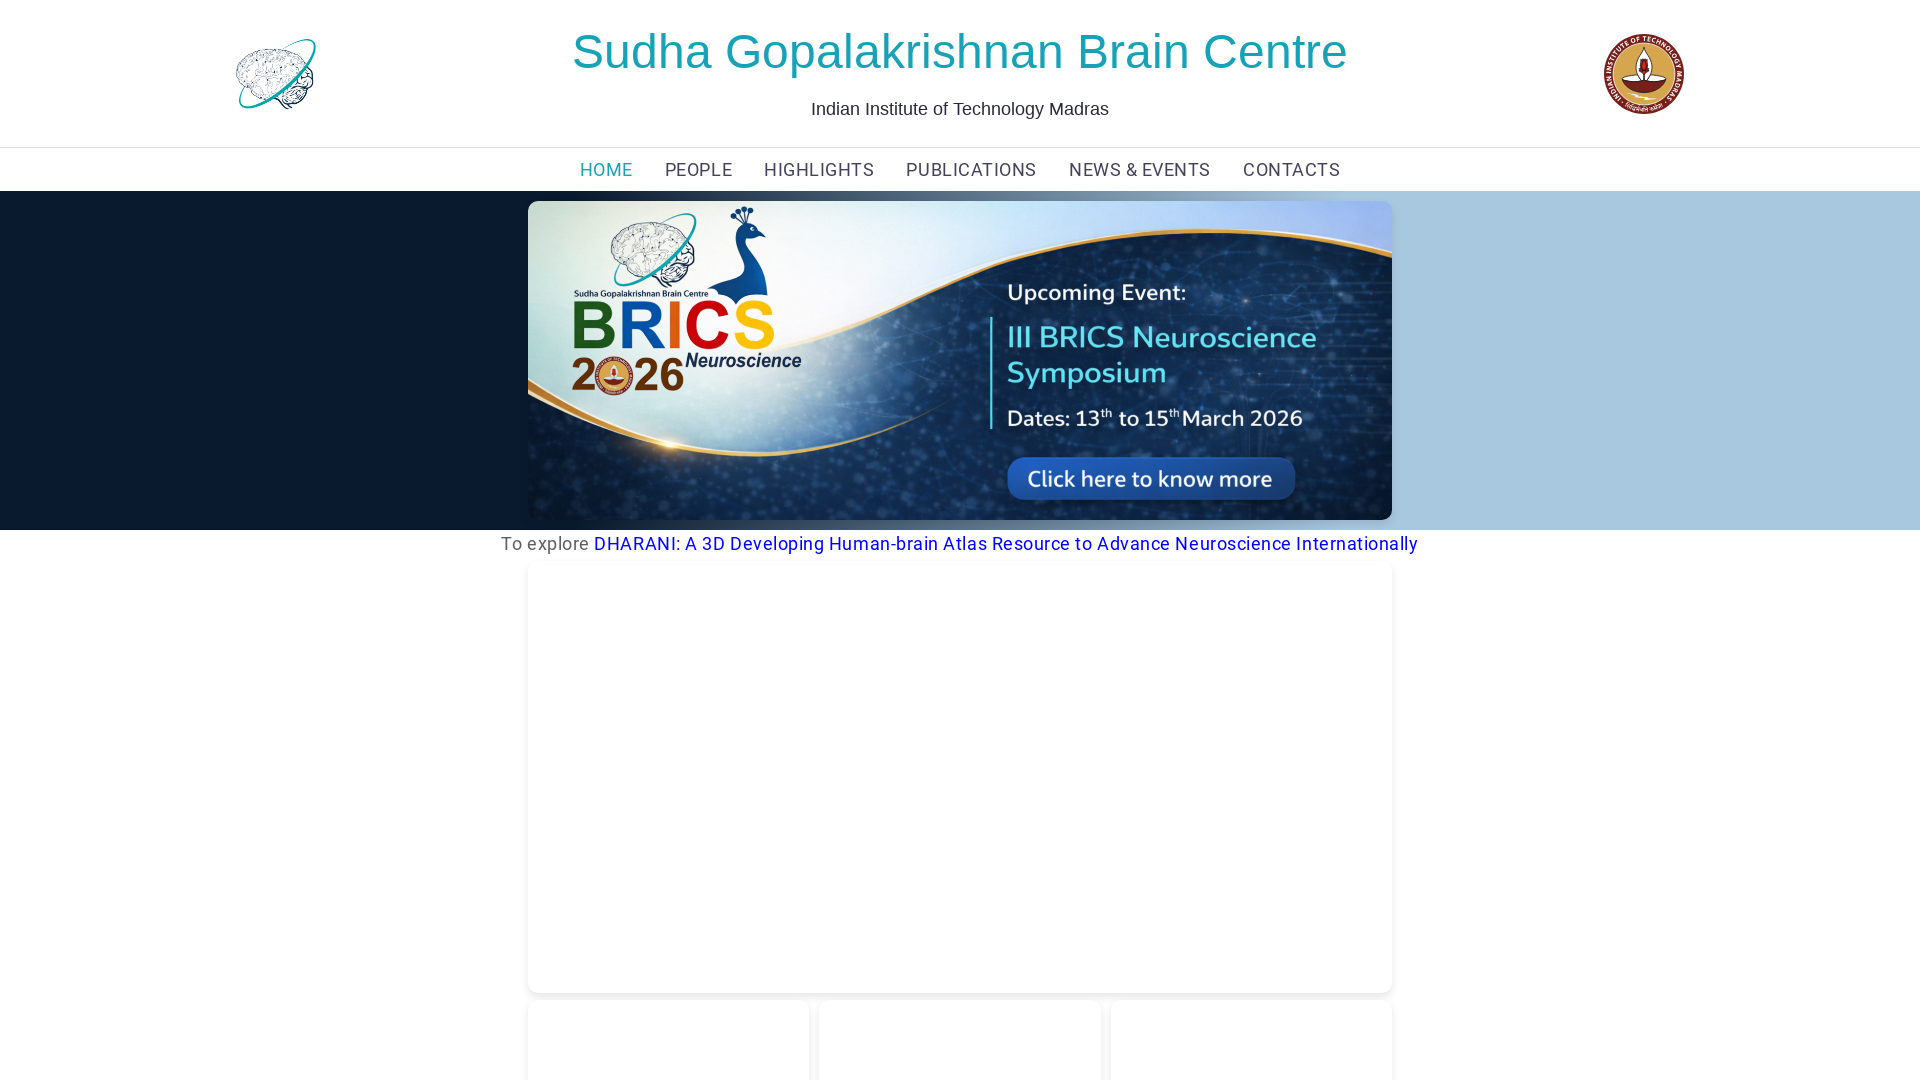